Tests multi-window handling by clicking a link that opens a new window, switching to the child window to verify its content, then switching back to the parent window

Starting URL: https://the-internet.herokuapp.com/windows

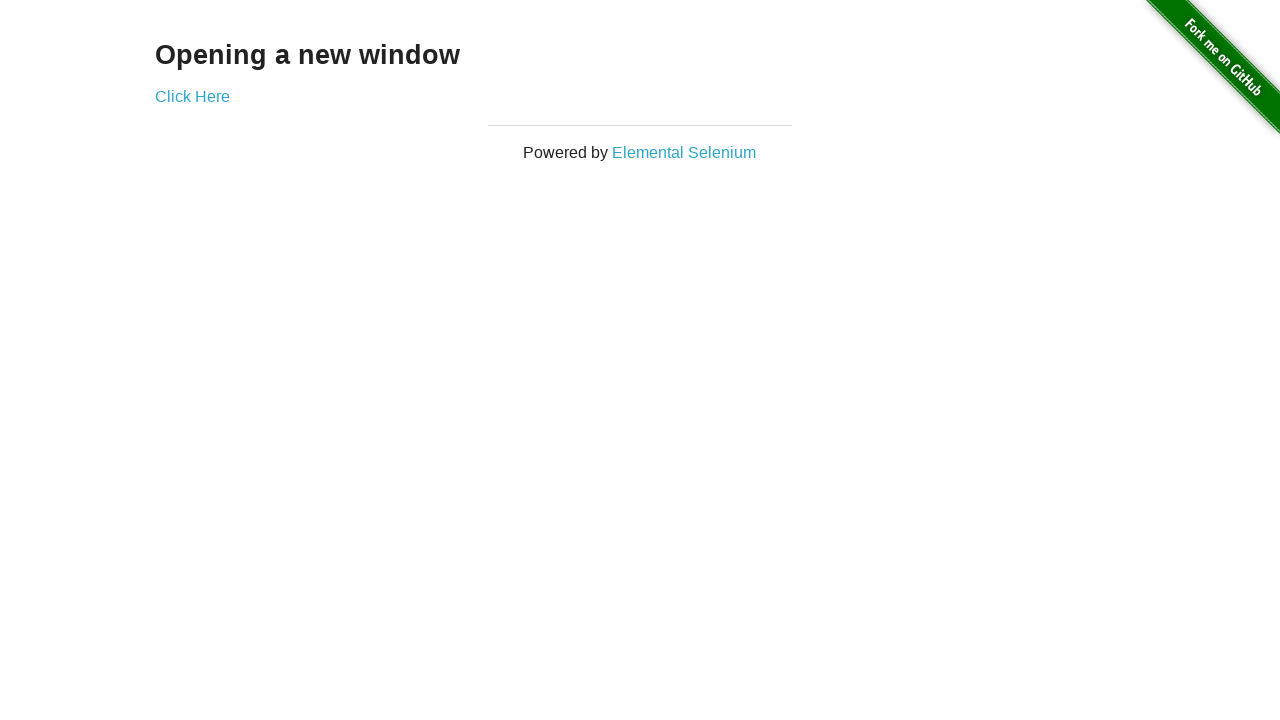

Clicked 'Click Here' link to open new window at (192, 96) on xpath=//a[contains(text(),'Click Here')]
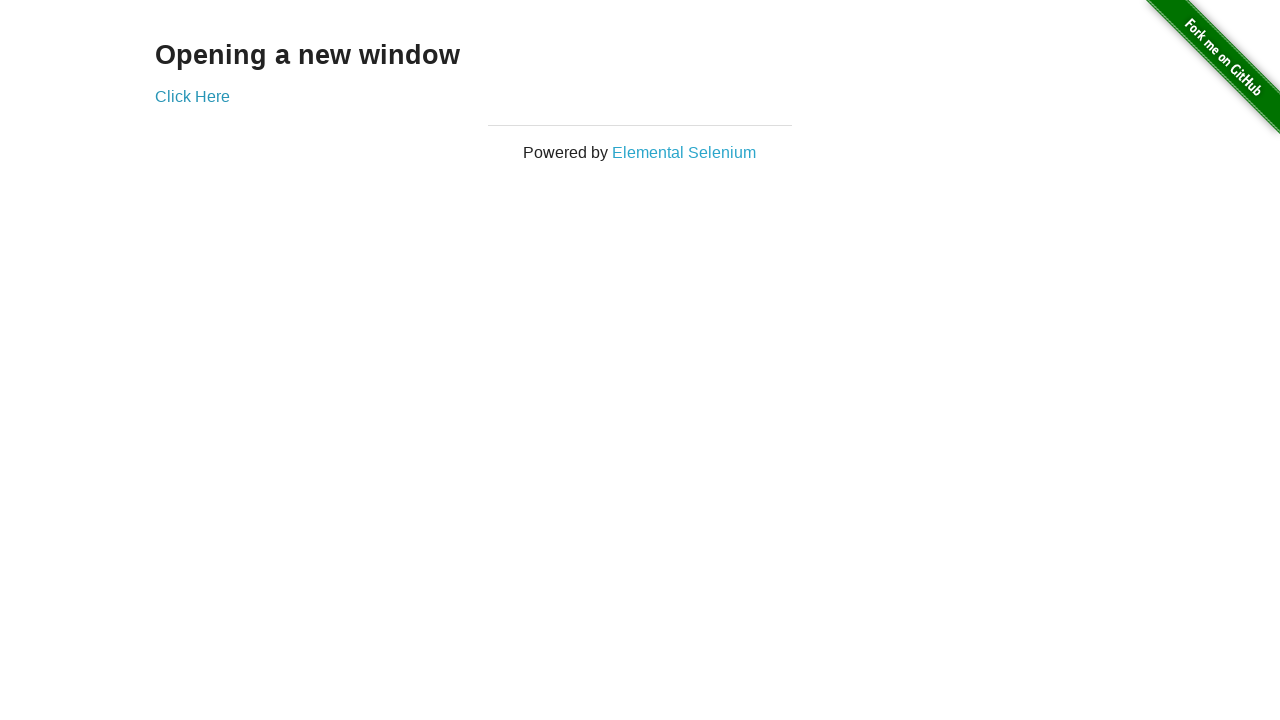

Captured new child window page object
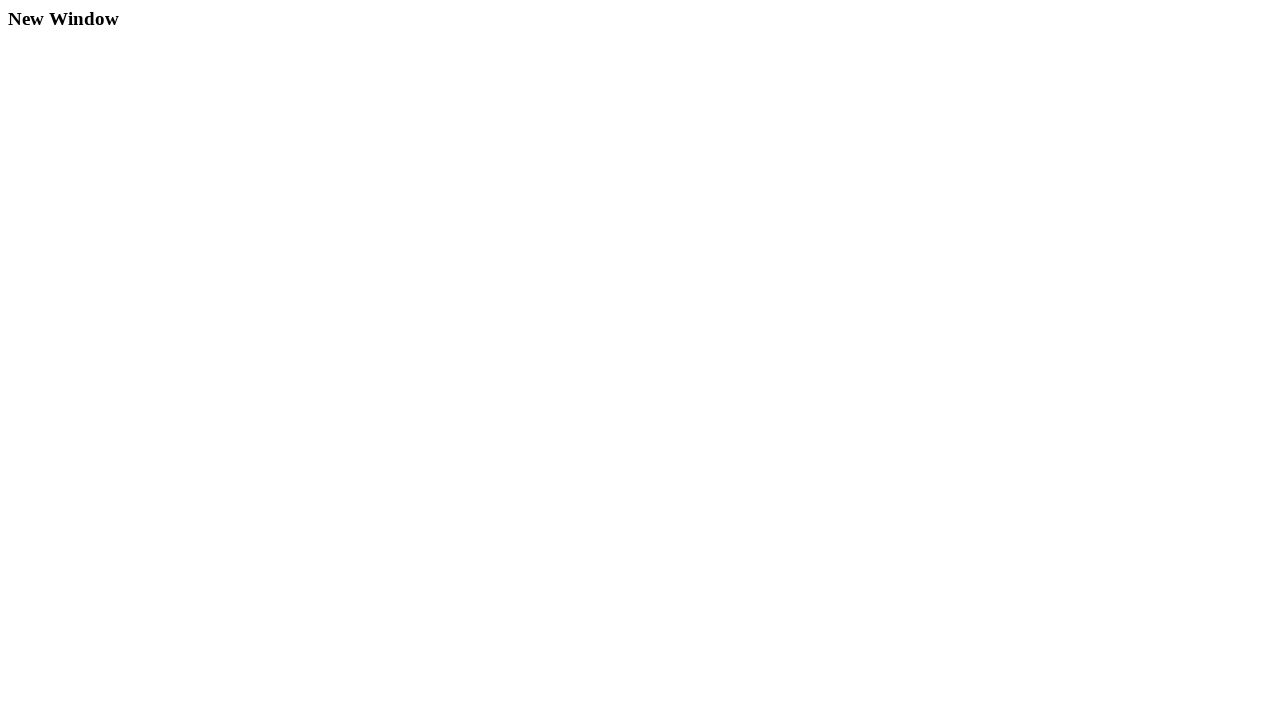

Waited for child window heading to load
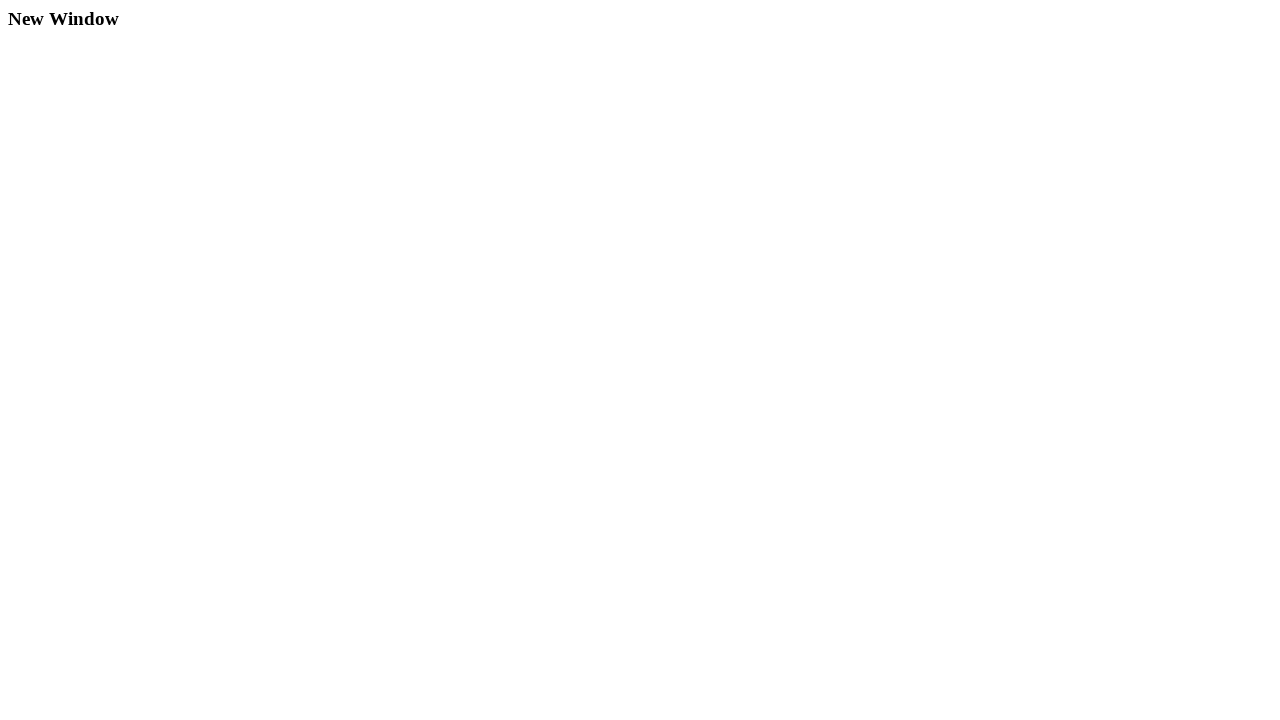

Retrieved child window heading: 'New Window'
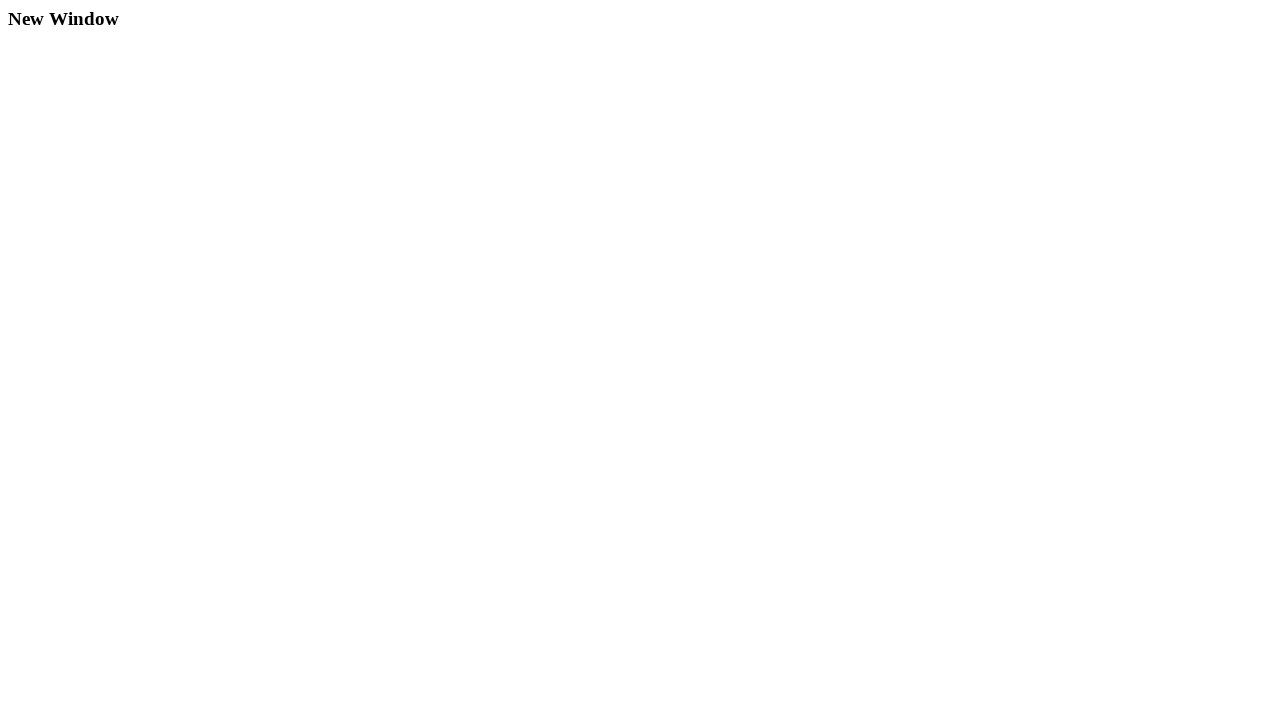

Retrieved parent window heading: 'Opening a new window'
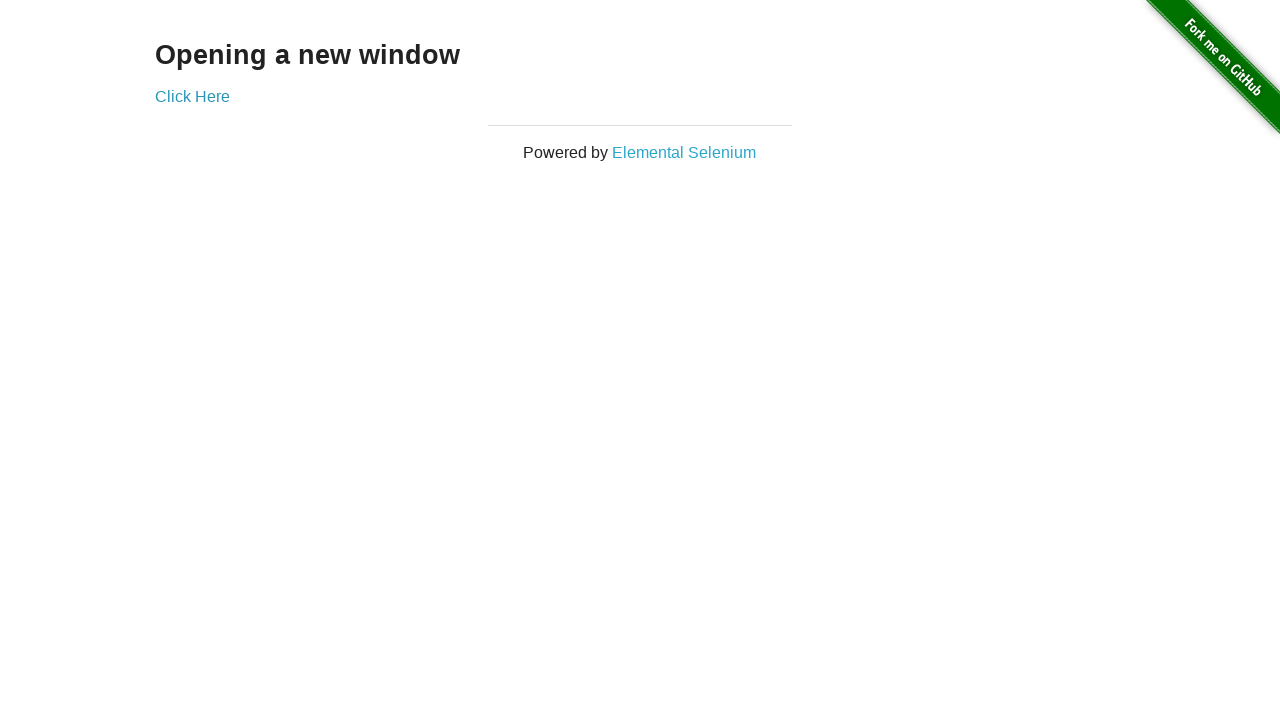

Closed child window
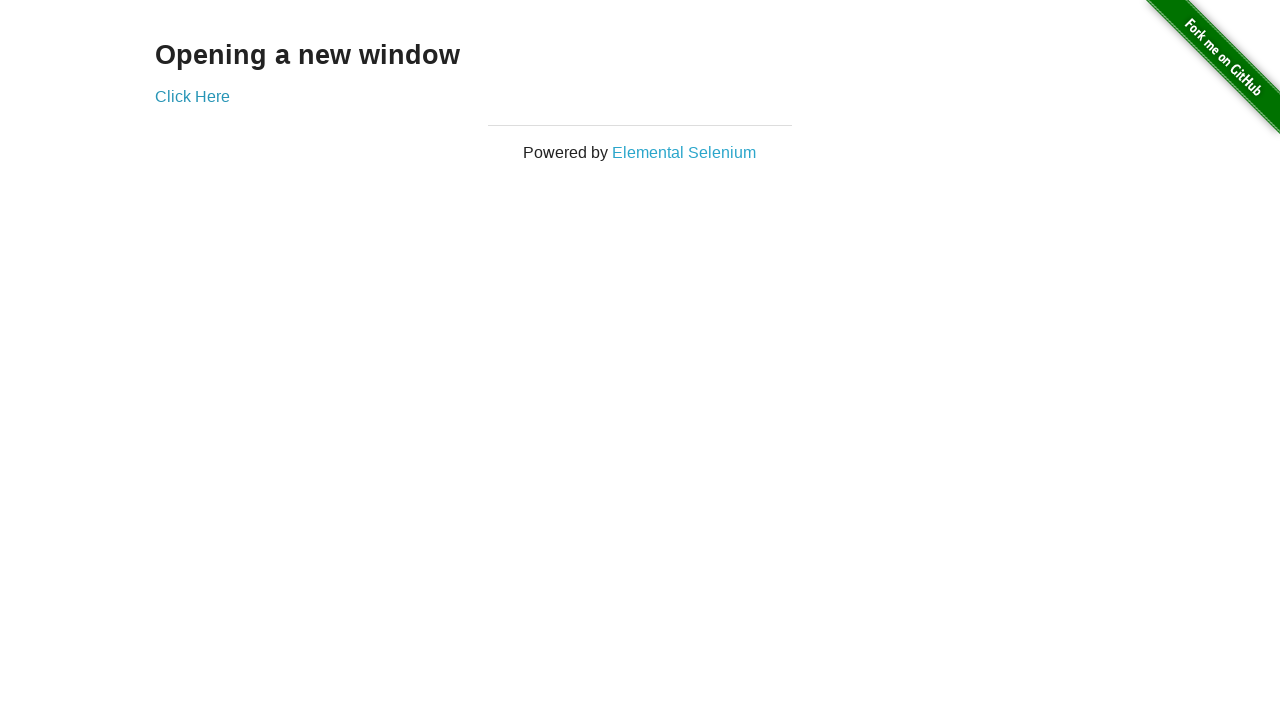

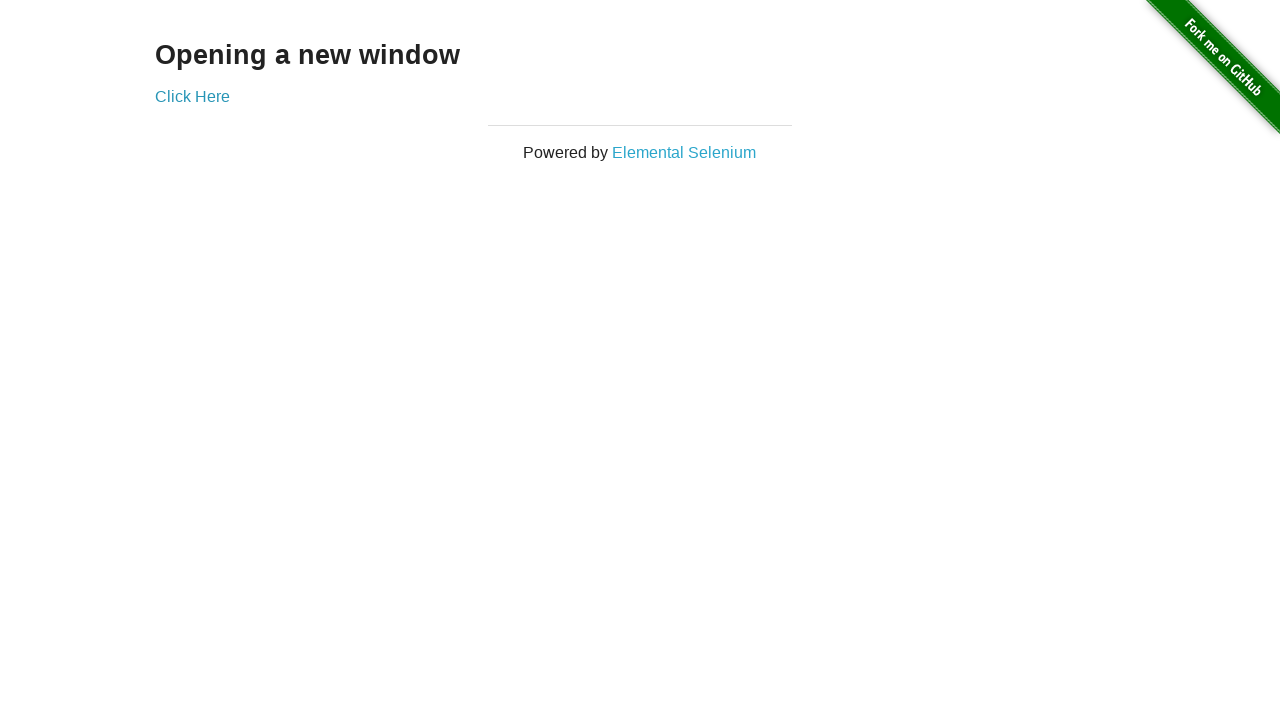